Tests browser navigation commands by clicking a link, navigating back, and then navigating forward on a Slovak classifieds website

Starting URL: https://www.bazos.sk

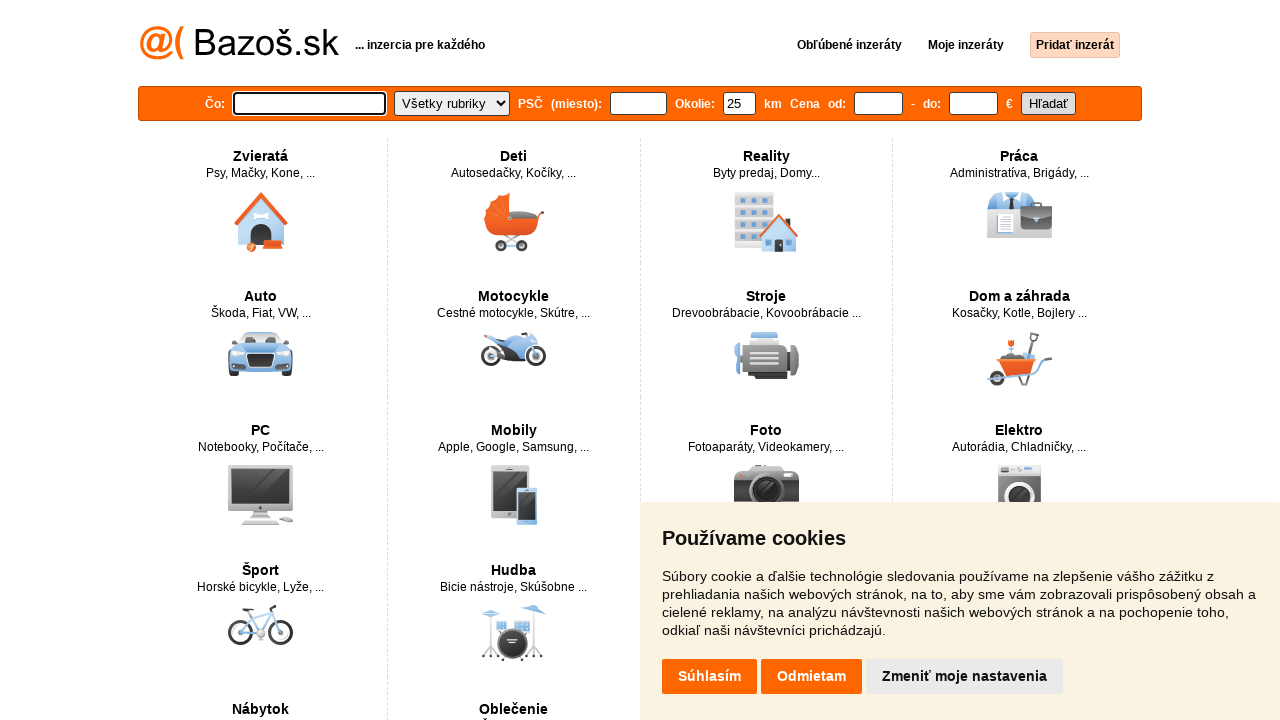

Clicked on 'Otázky' (Questions) link at (197, 626) on text=Otázky
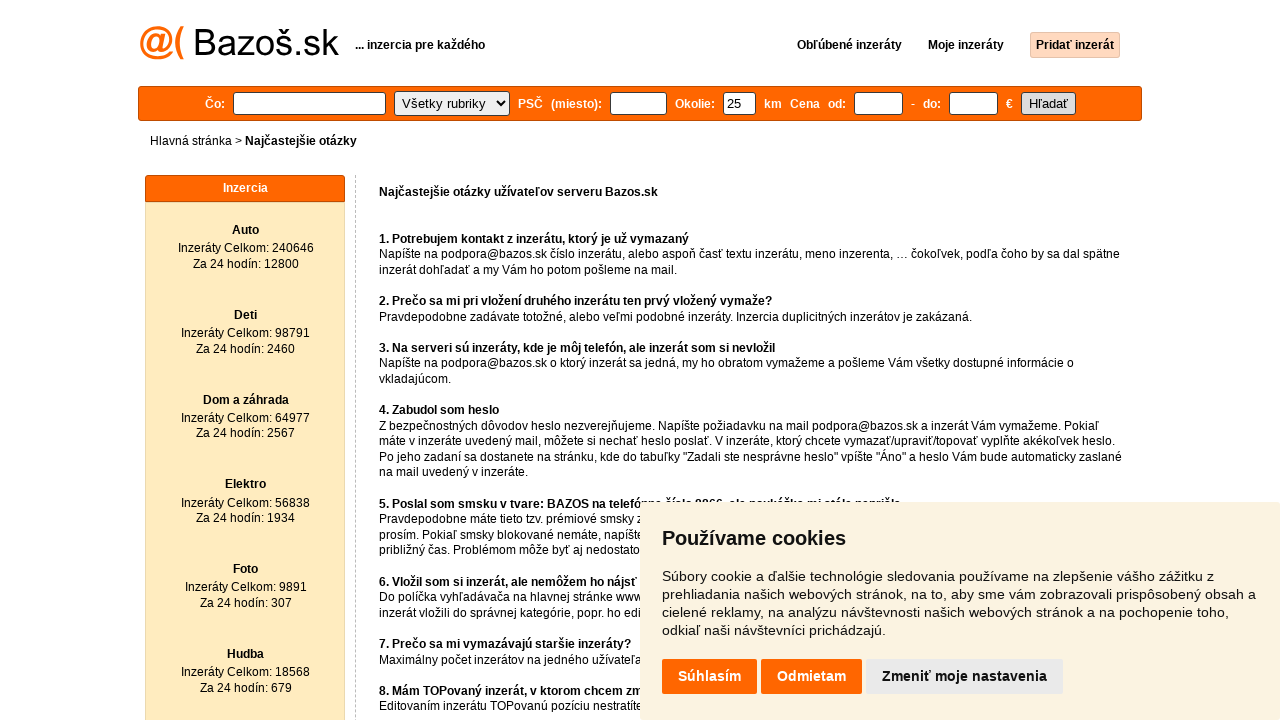

Waited for page to fully load after clicking Questions link
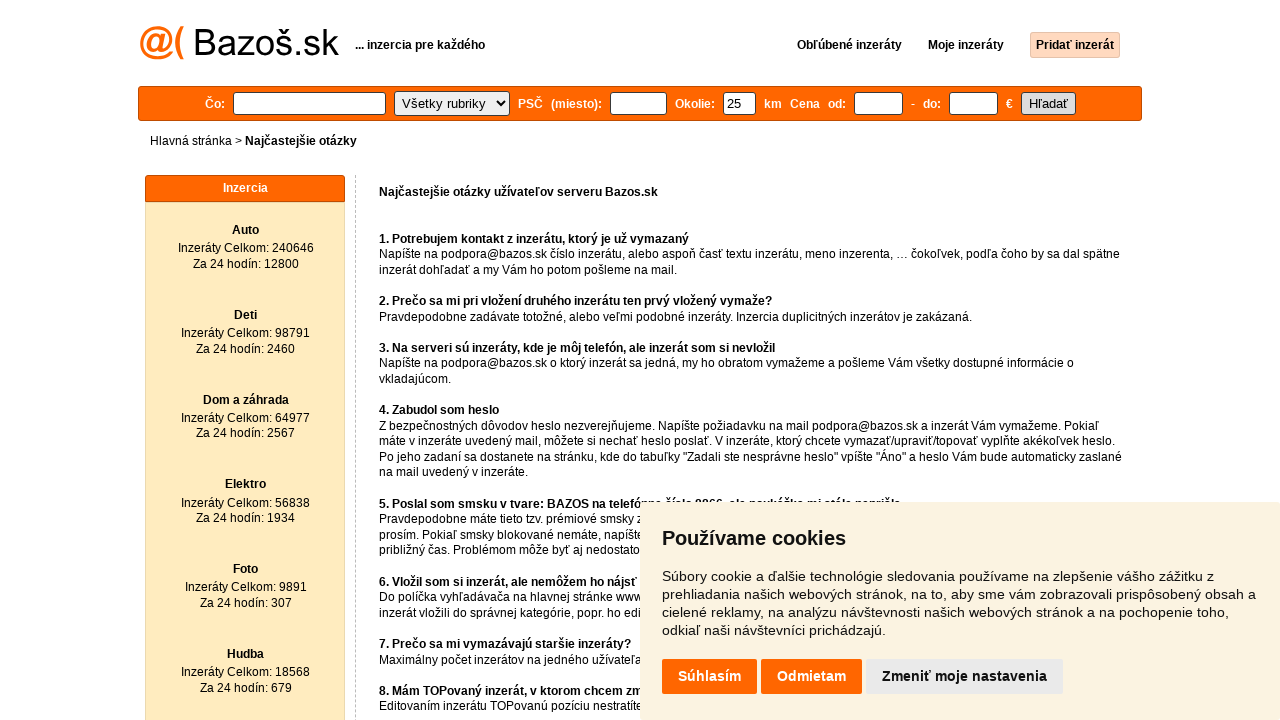

Navigated back to previous page
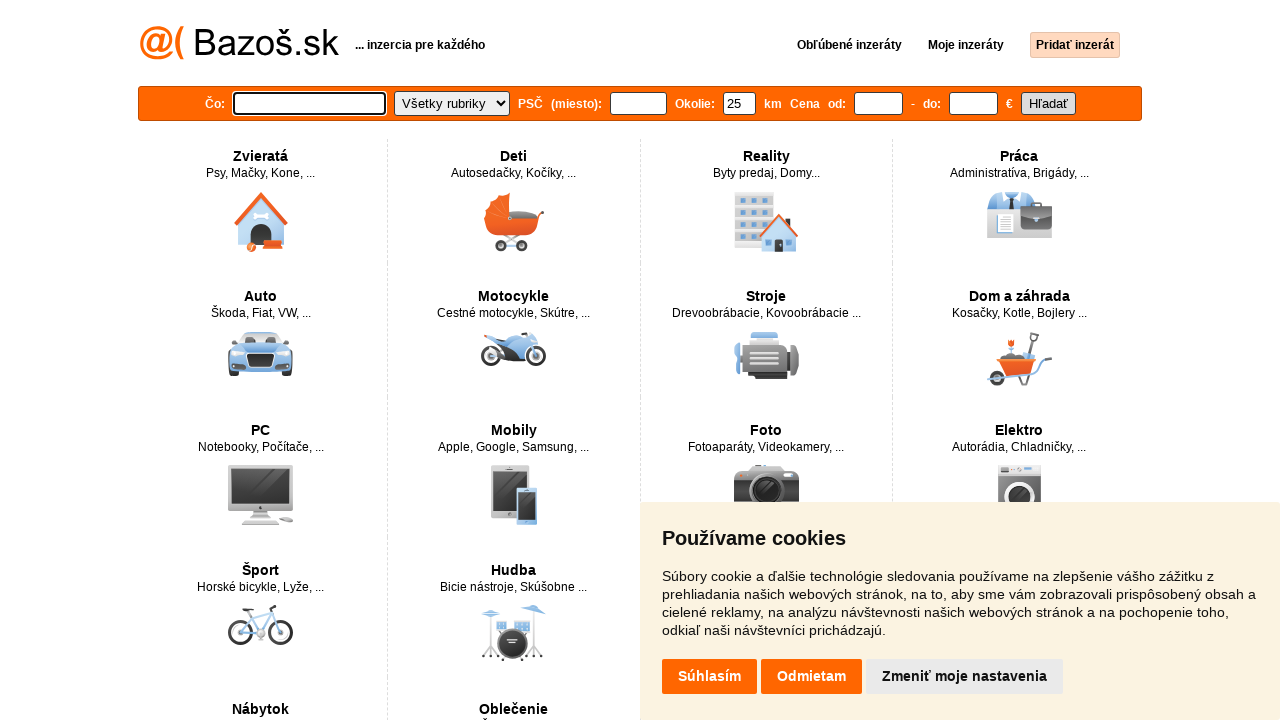

Waited for page to fully load after navigating back
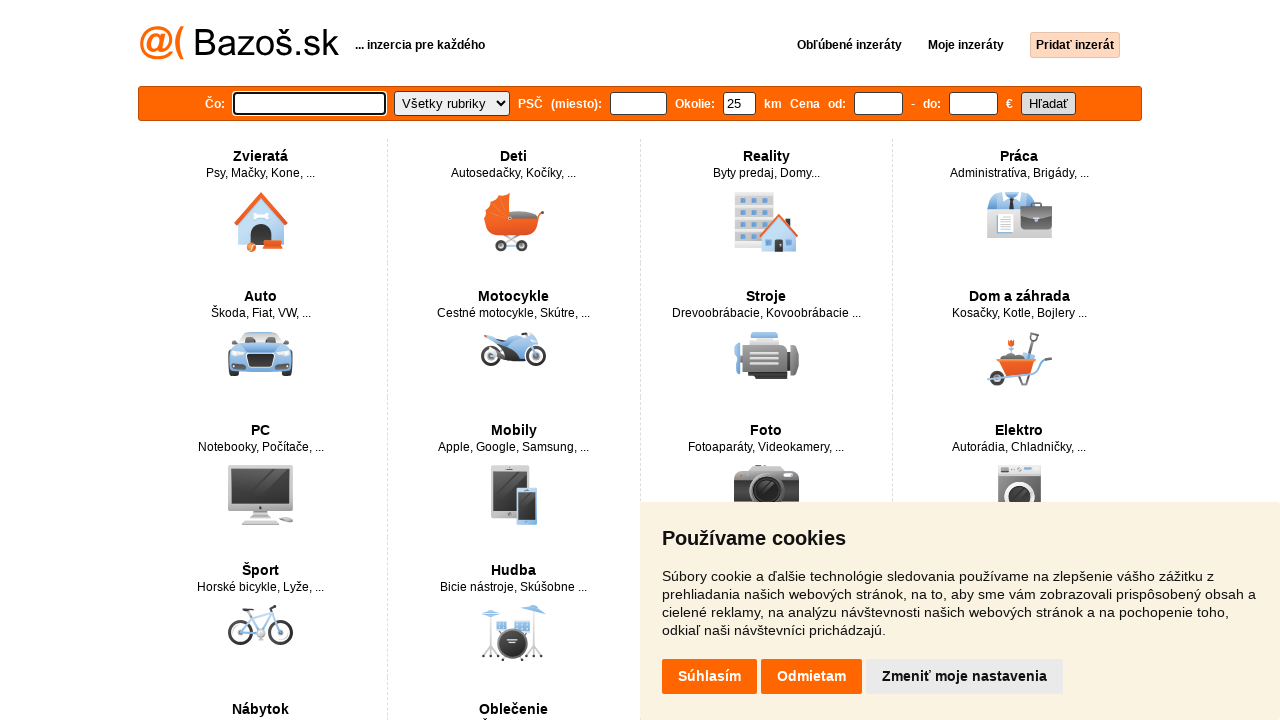

Navigated forward to next page
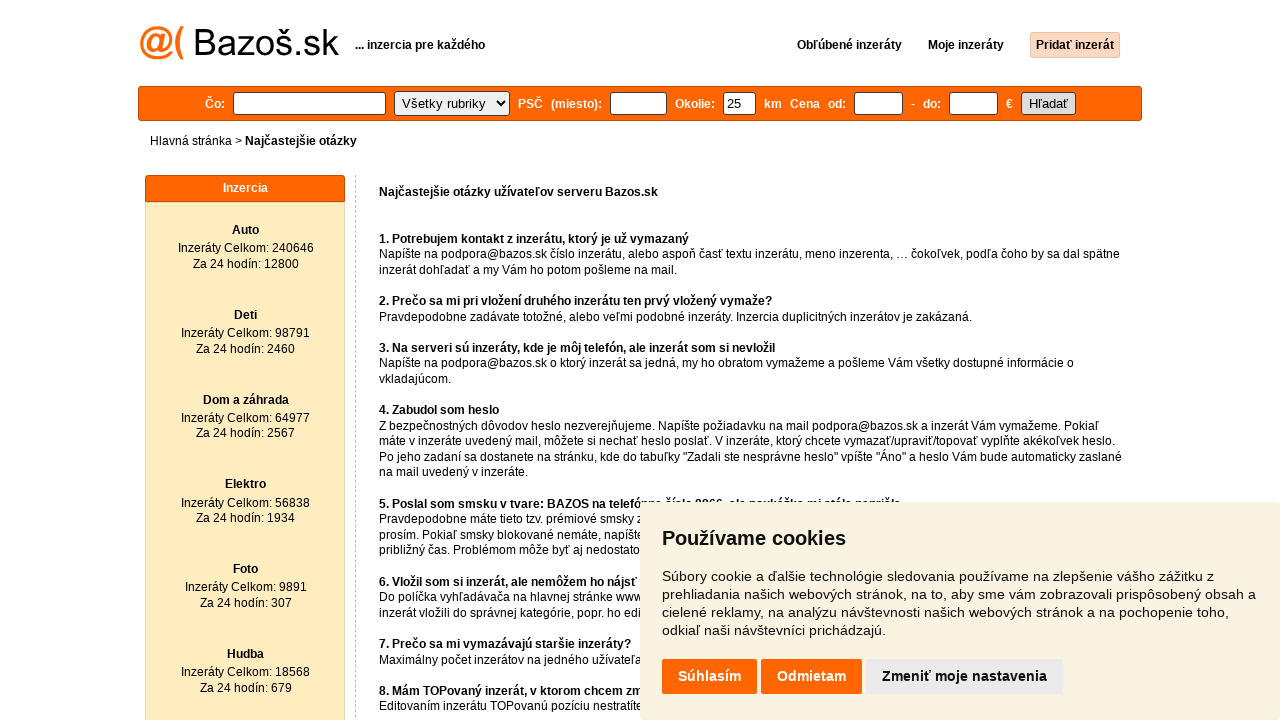

Waited for page to fully load after navigating forward
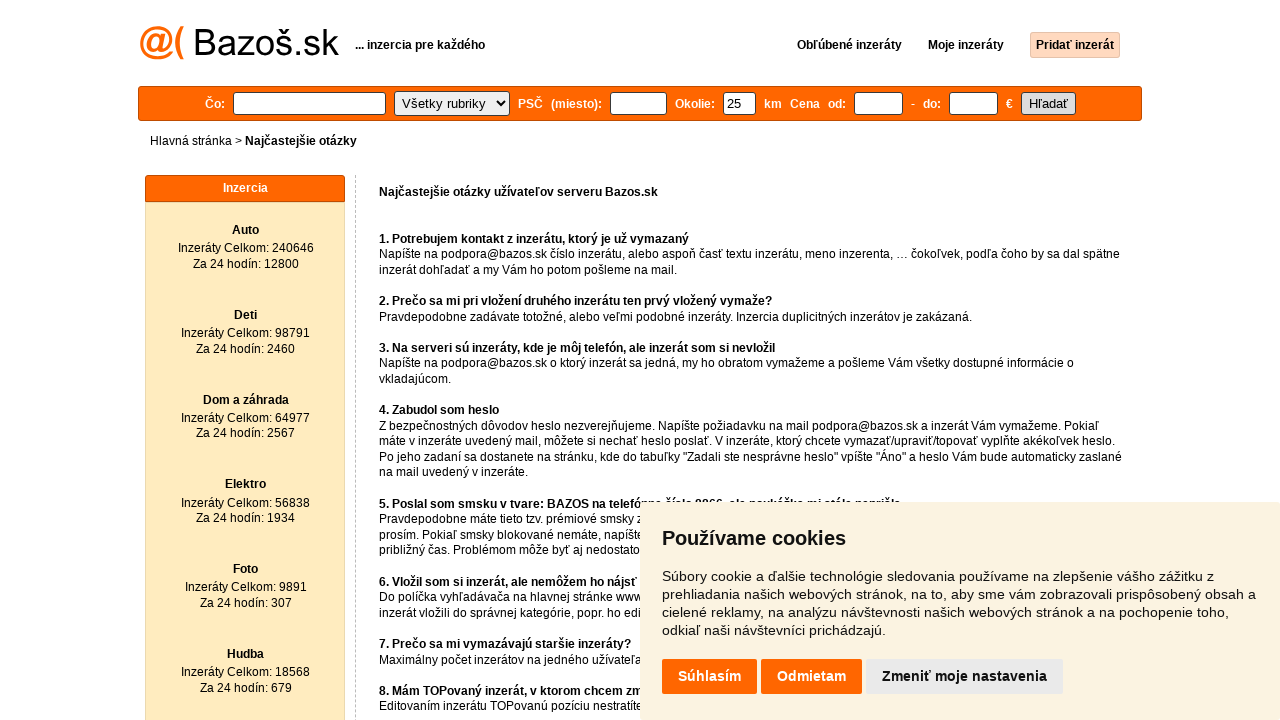

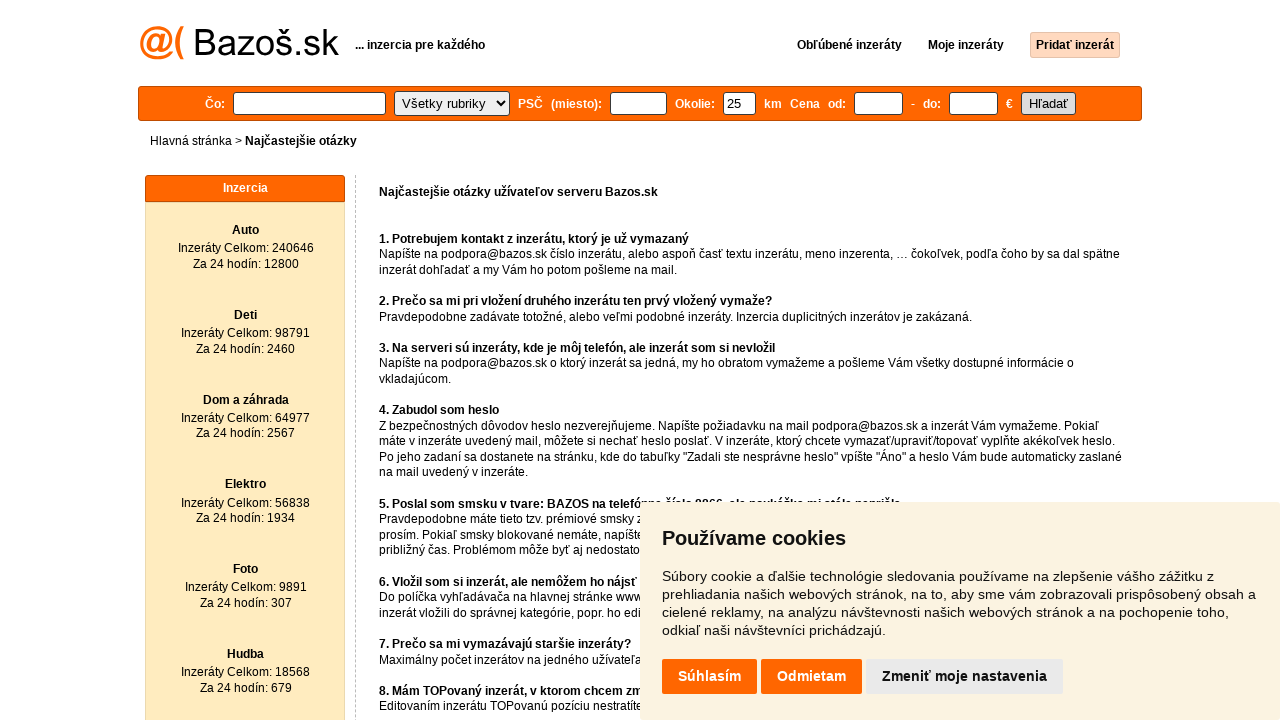